Tests CKEditor paste functionality by pasting text using the paste dialog and paste from Word feature

Starting URL: https://demo.automationtesting.in/CKEditor.html

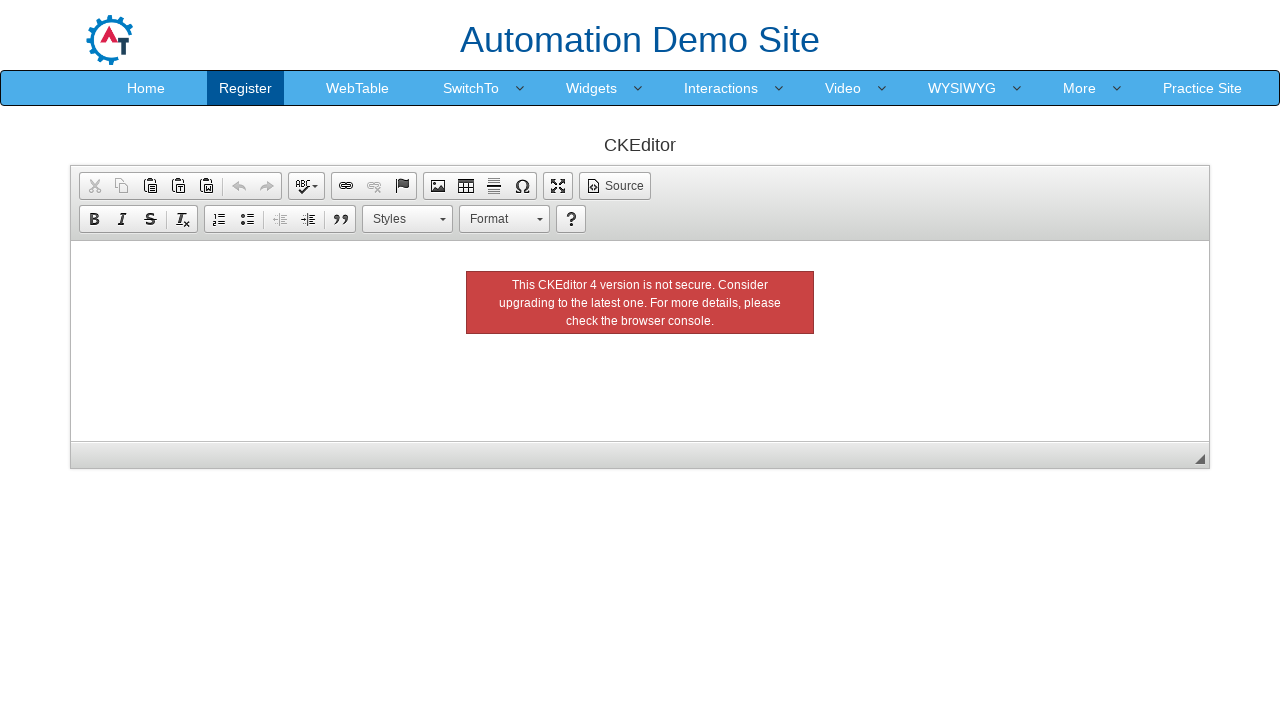

Clicked Paste button at (150, 186) on xpath=//a[@title='Paste']
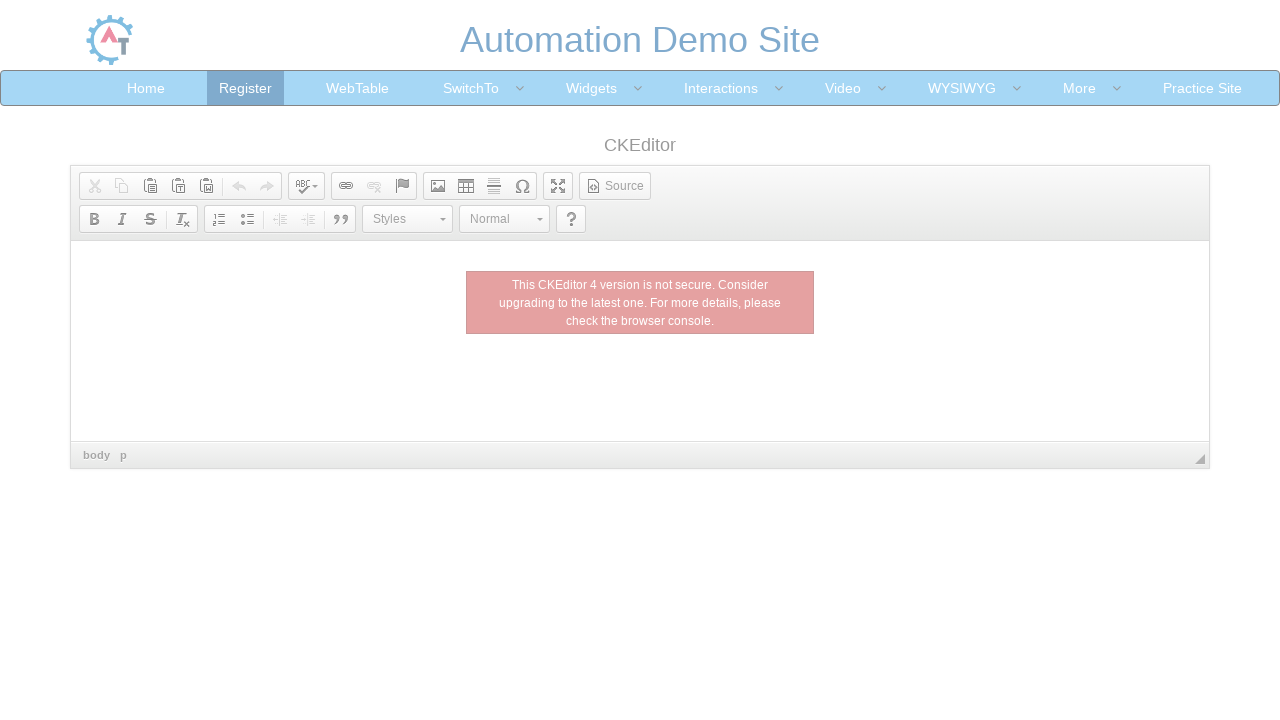

Located paste dialog frame
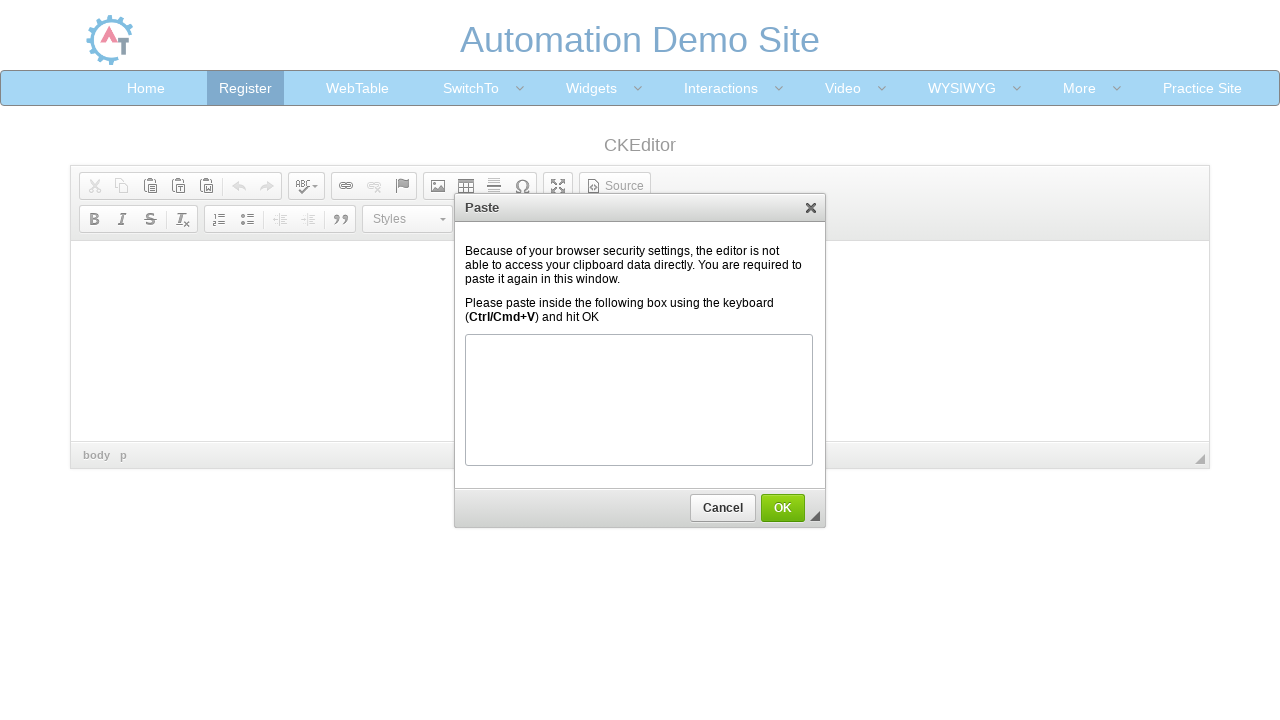

Typed 'Hi from paste' in paste dialog on iframe.cke_pasteframe >> internal:control=enter-frame >> body
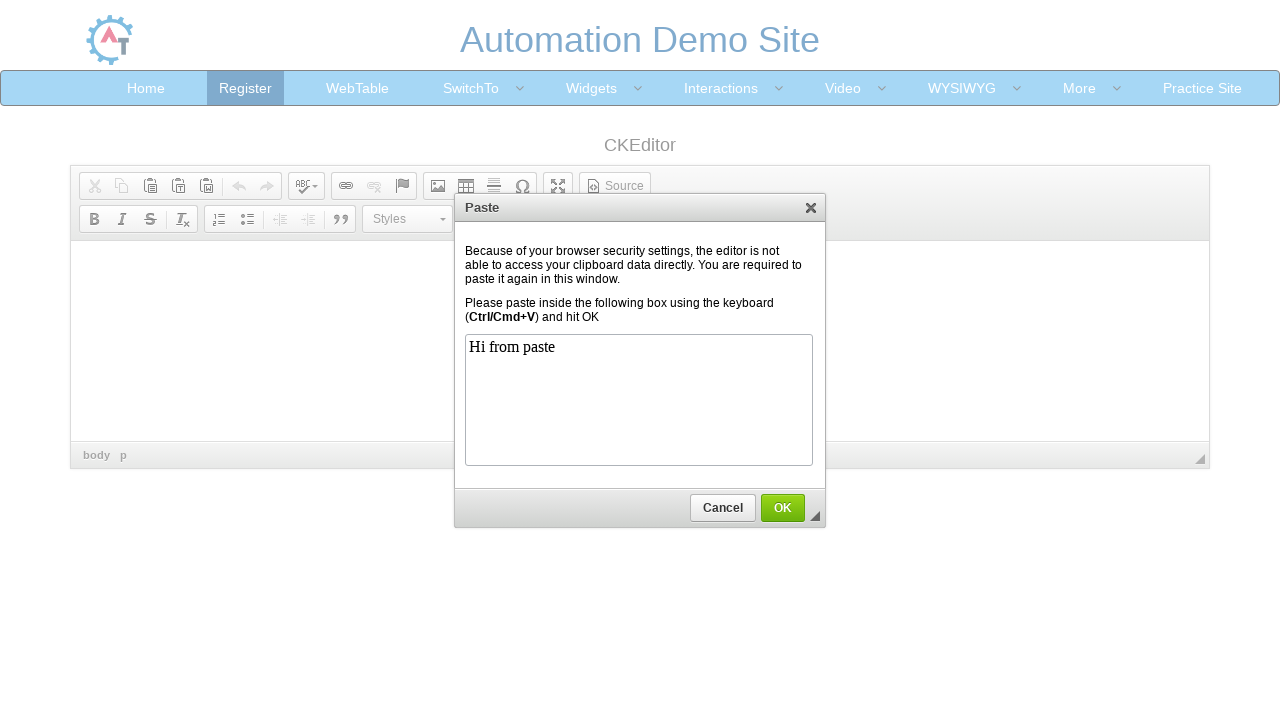

Clicked OK to confirm first paste at (783, 508) on xpath=//a[@title='OK']
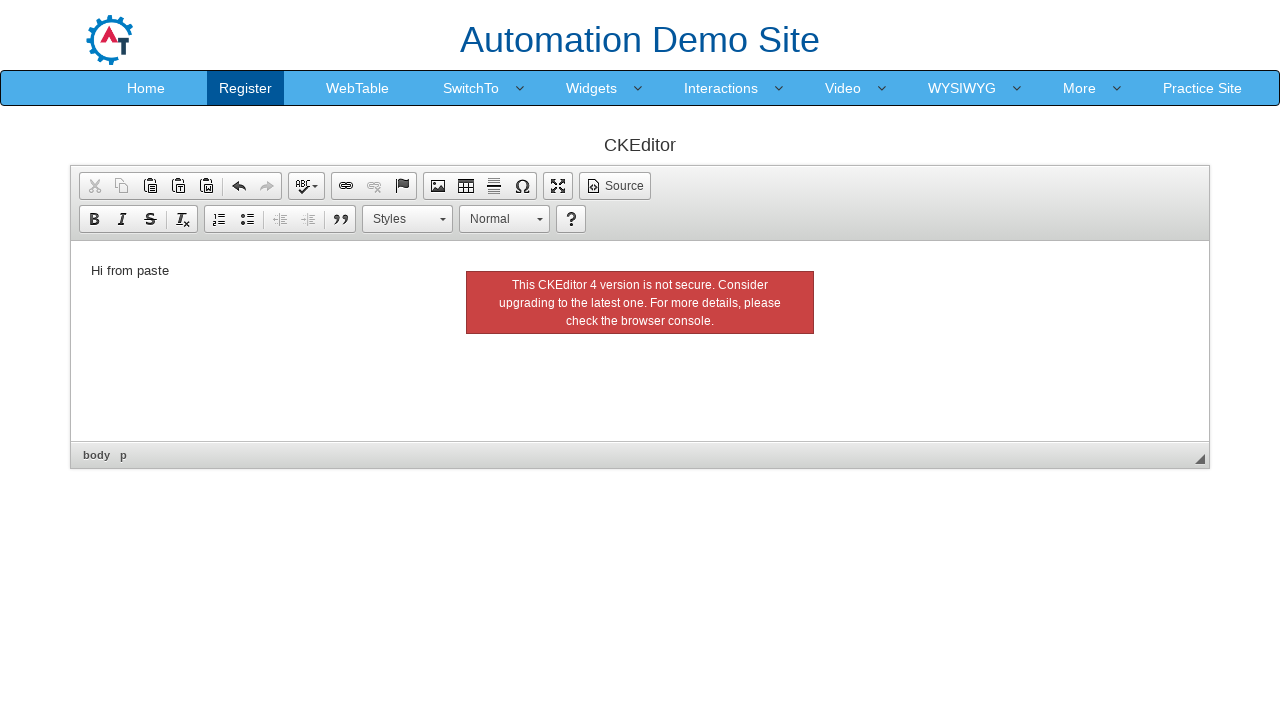

Clicked Paste from Word button at (206, 186) on xpath=//a[@title='Paste from Word']
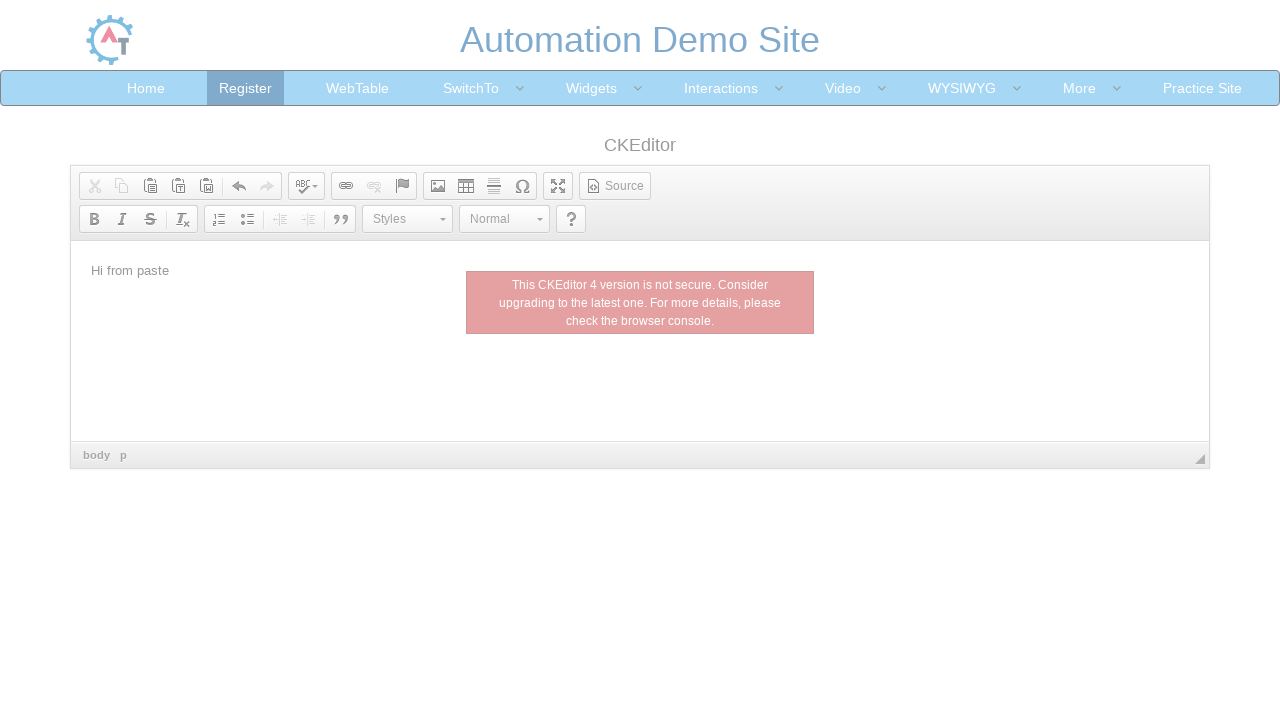

Located Paste from Word dialog frame
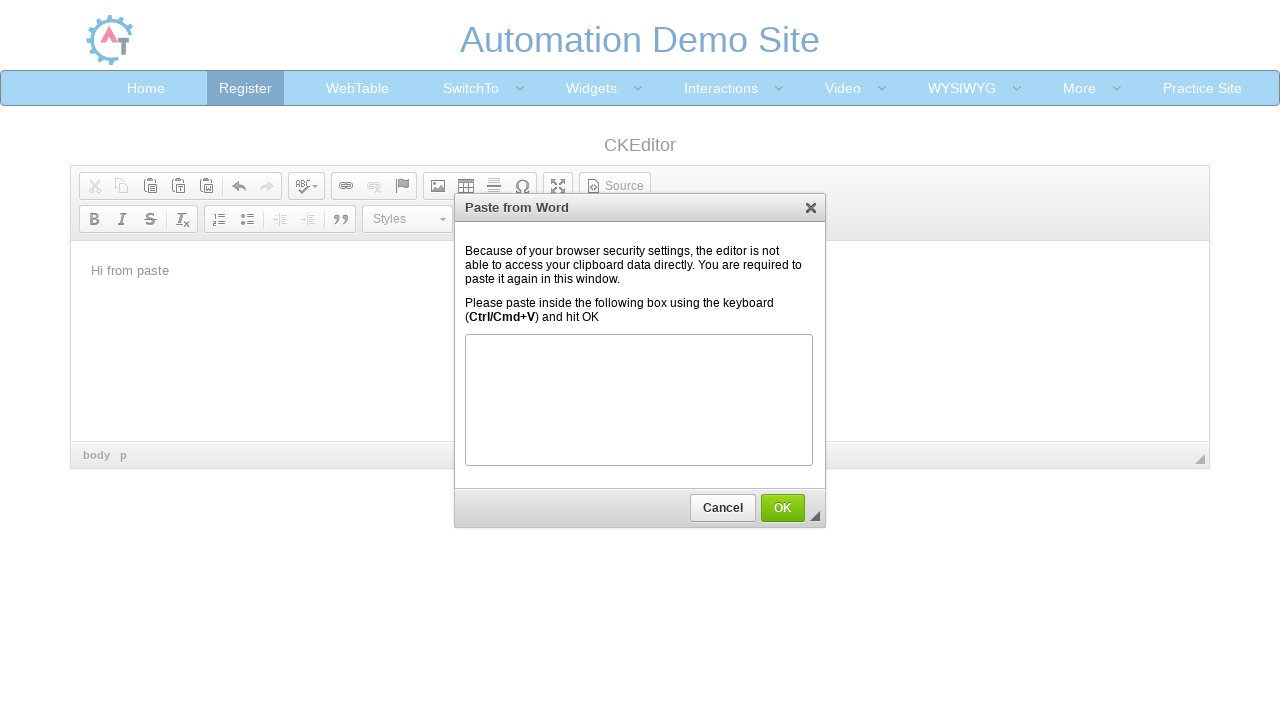

Typed 'Hi from clipboard' in Paste from Word dialog on iframe.cke_pasteframe >> internal:control=enter-frame >> body
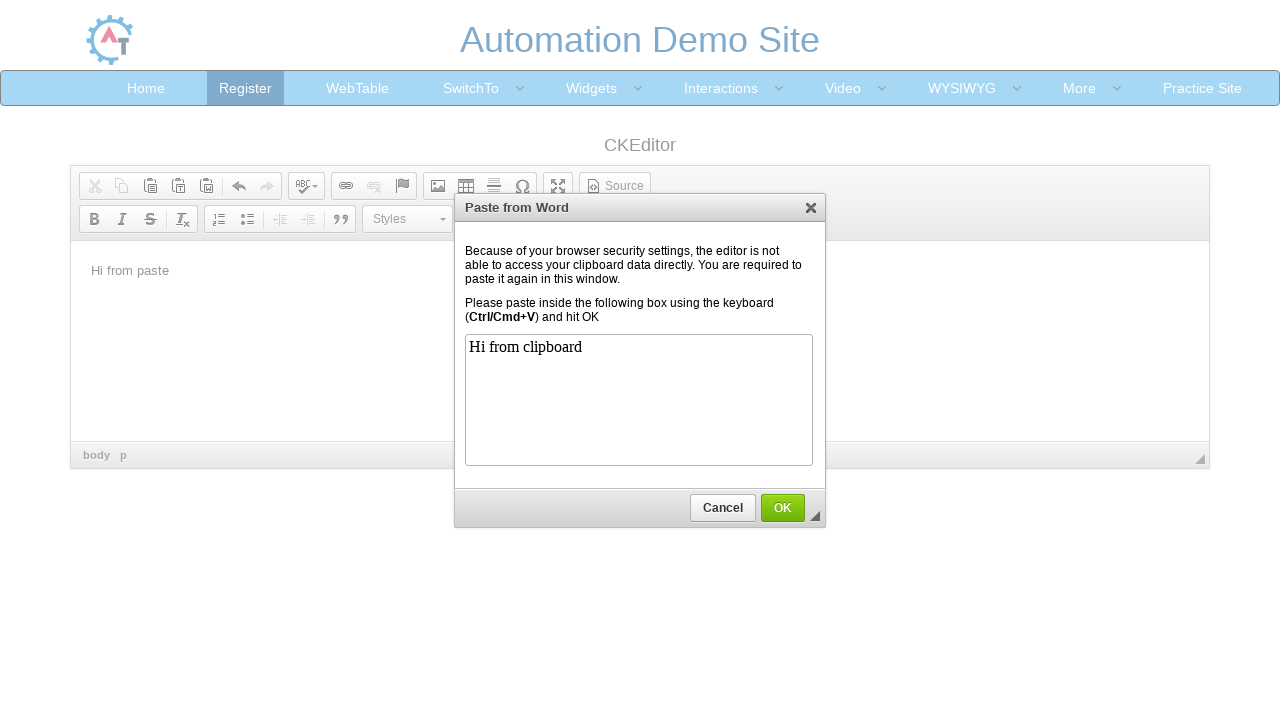

Clicked OK to confirm Paste from Word at (783, 508) on xpath=//a[@title='OK']
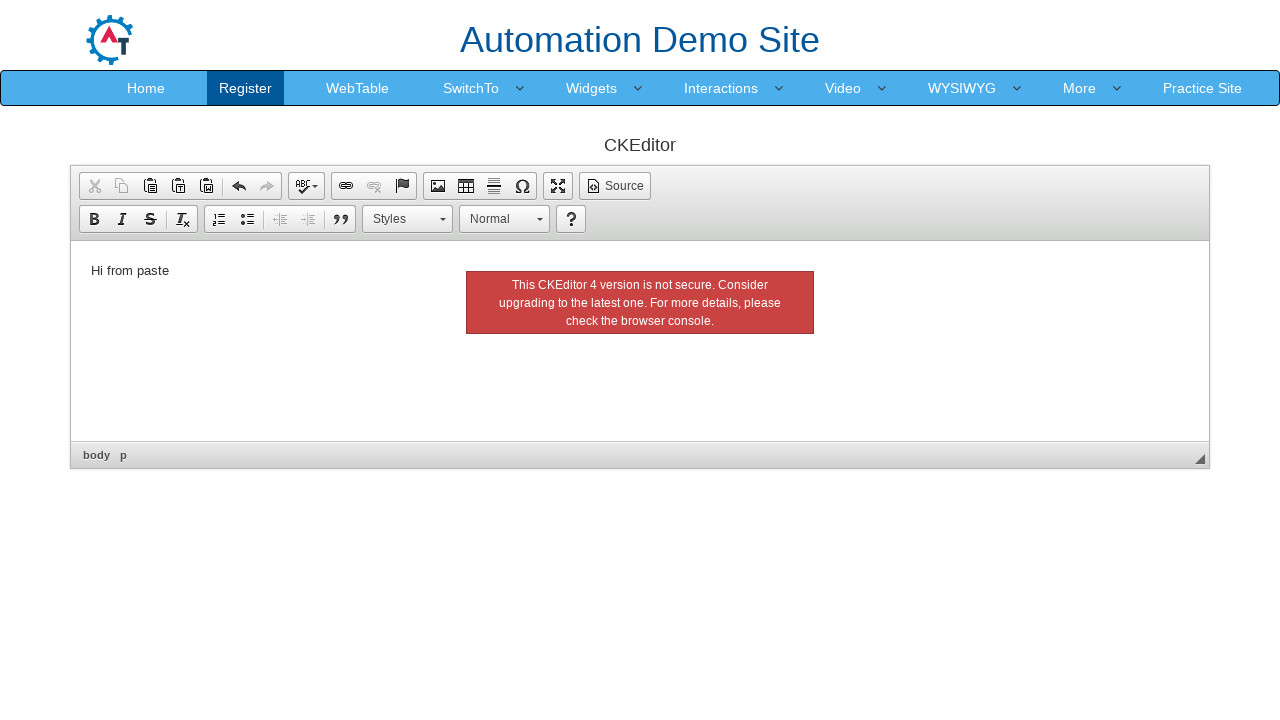

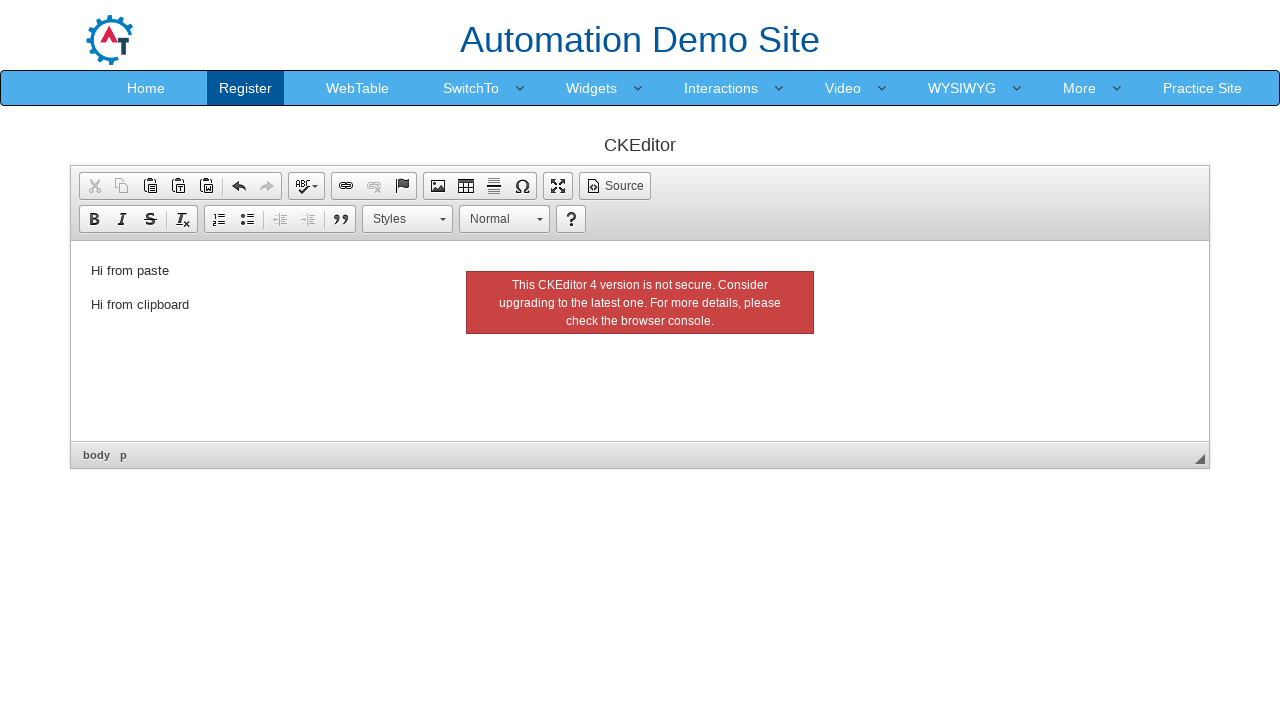